Tests a slow calculator web application by setting a delay value, performing an addition operation (7 + 8), and verifying the result equals 15

Starting URL: https://bonigarcia.dev/selenium-webdriver-java/slow-calculator.html

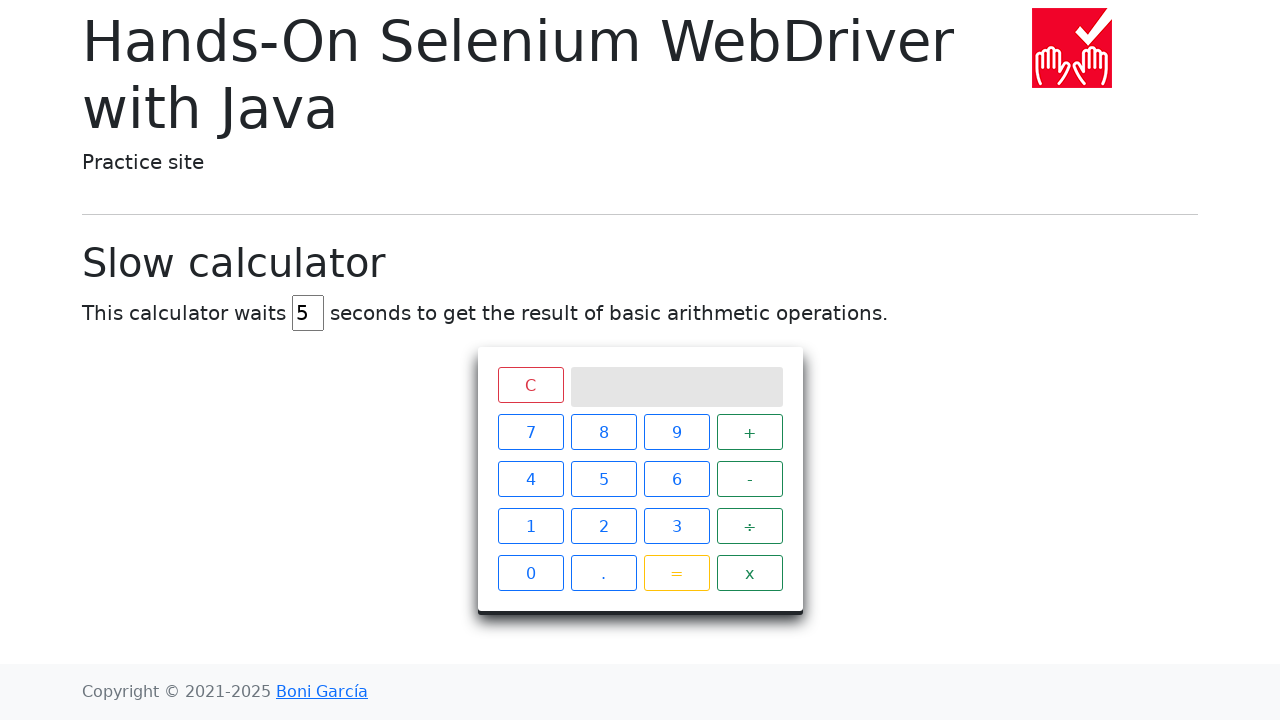

Cleared the delay field on #delay
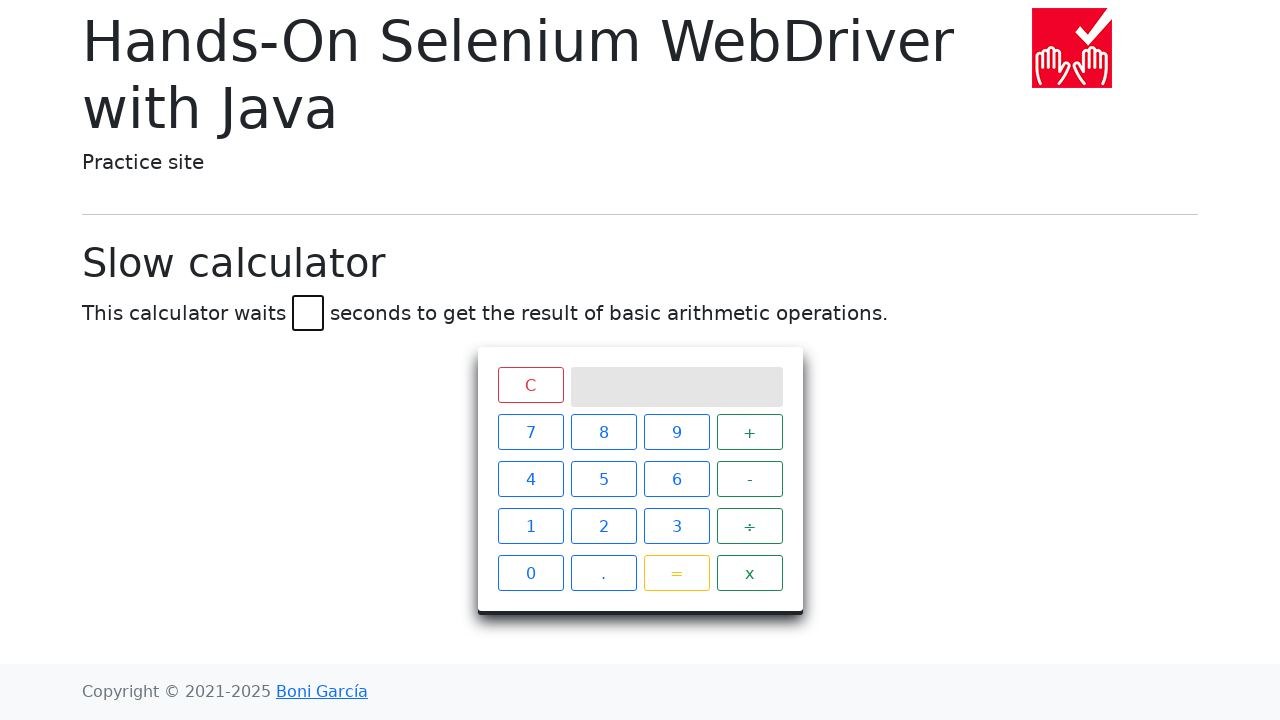

Set delay value to 45 milliseconds on #delay
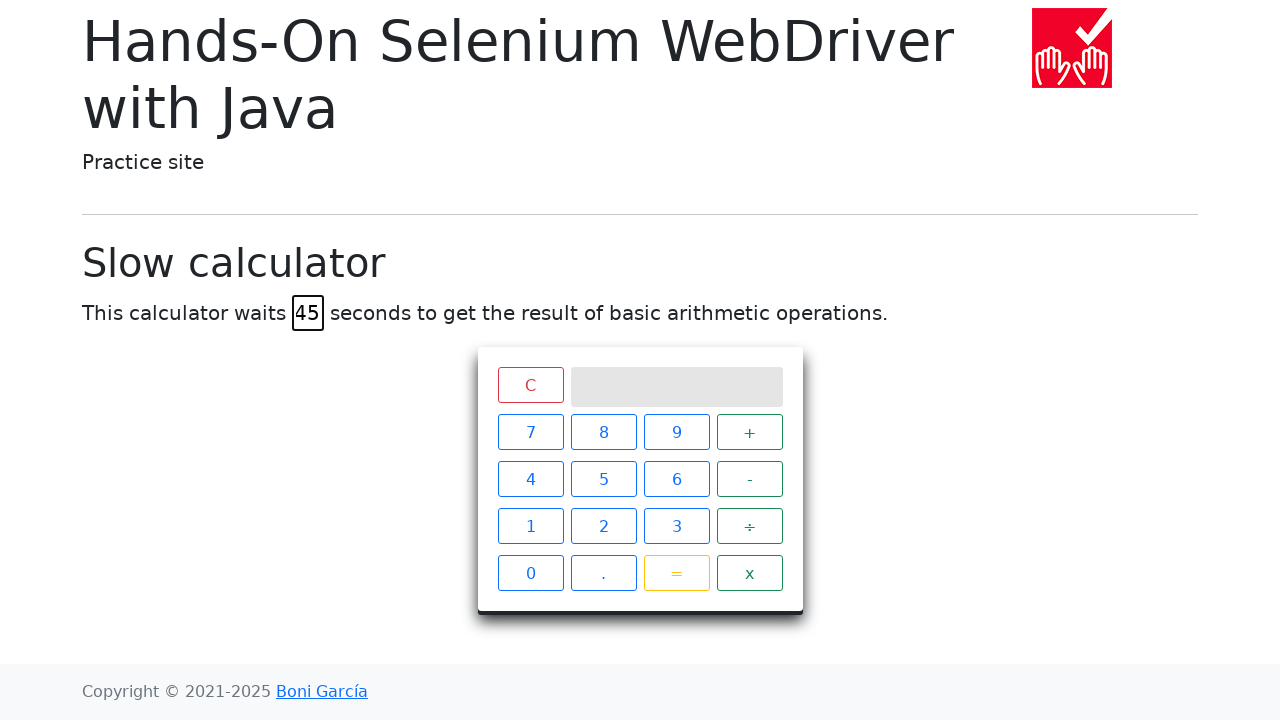

Clicked calculator button 7 at (530, 432) on #calculator > div.keys > span:nth-child(1)
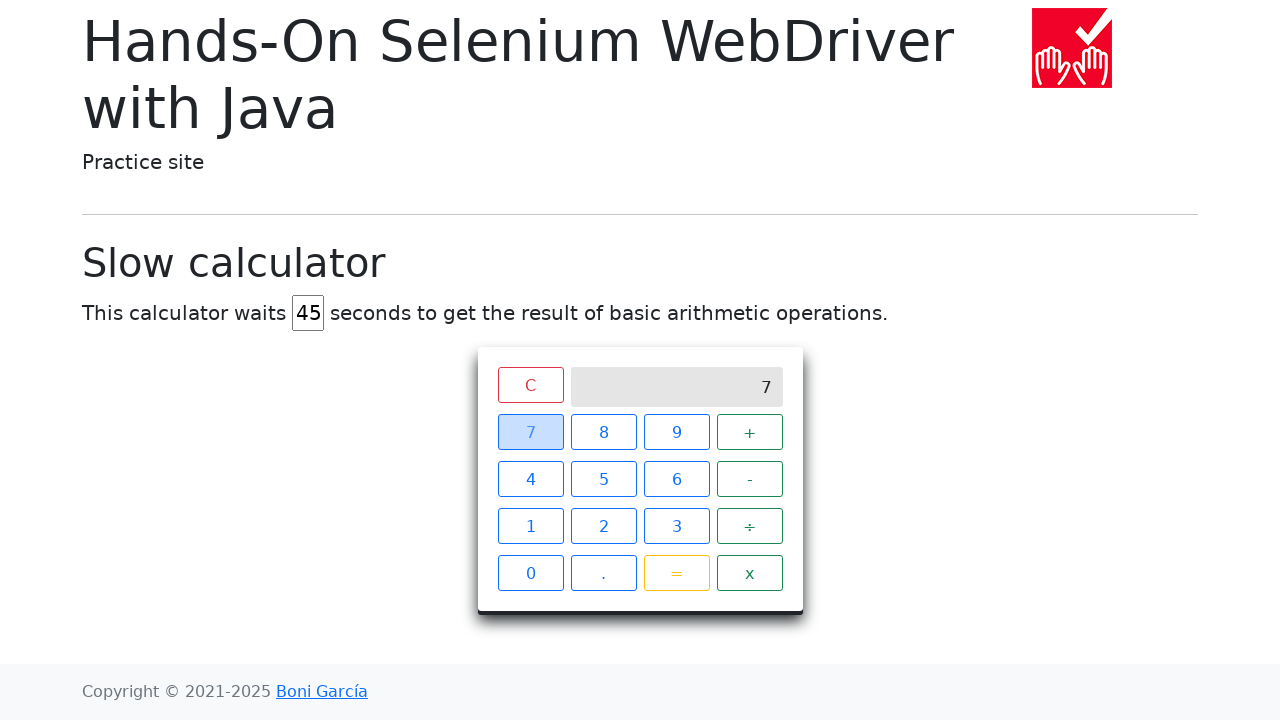

Clicked calculator button + at (750, 432) on #calculator > div.keys > span:nth-child(4)
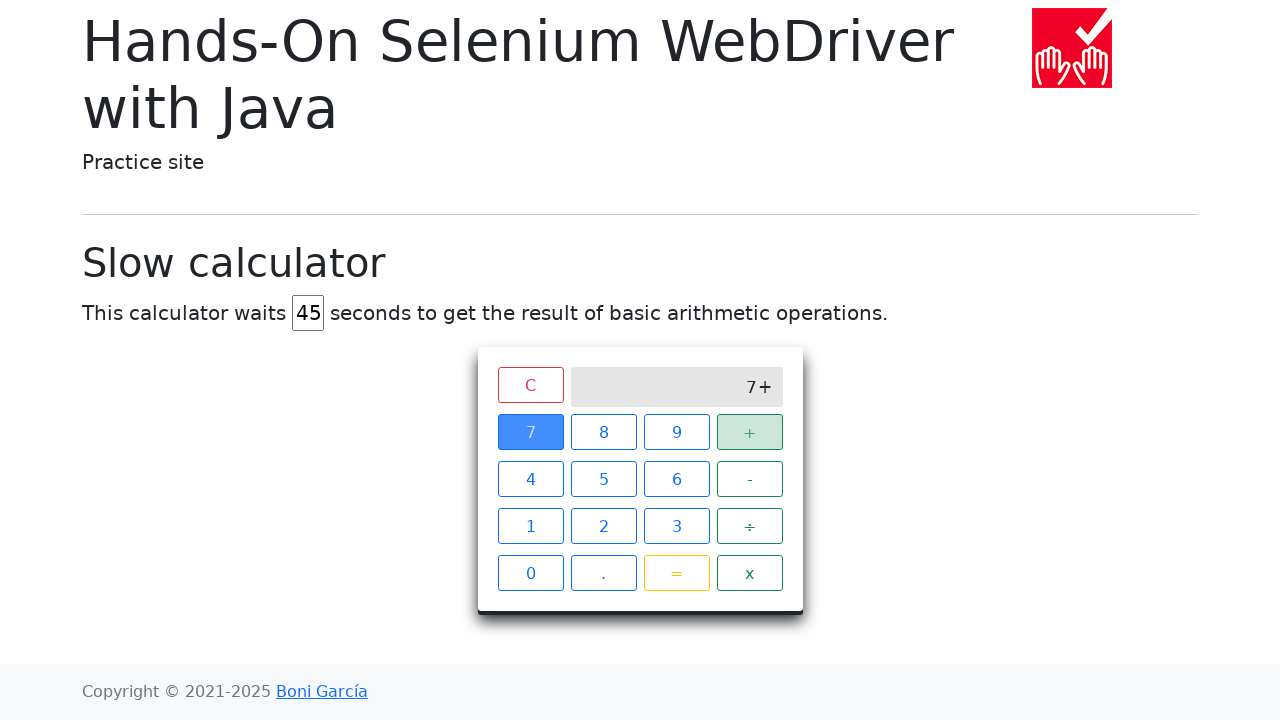

Clicked calculator button 8 at (604, 432) on #calculator > div.keys > span:nth-child(2)
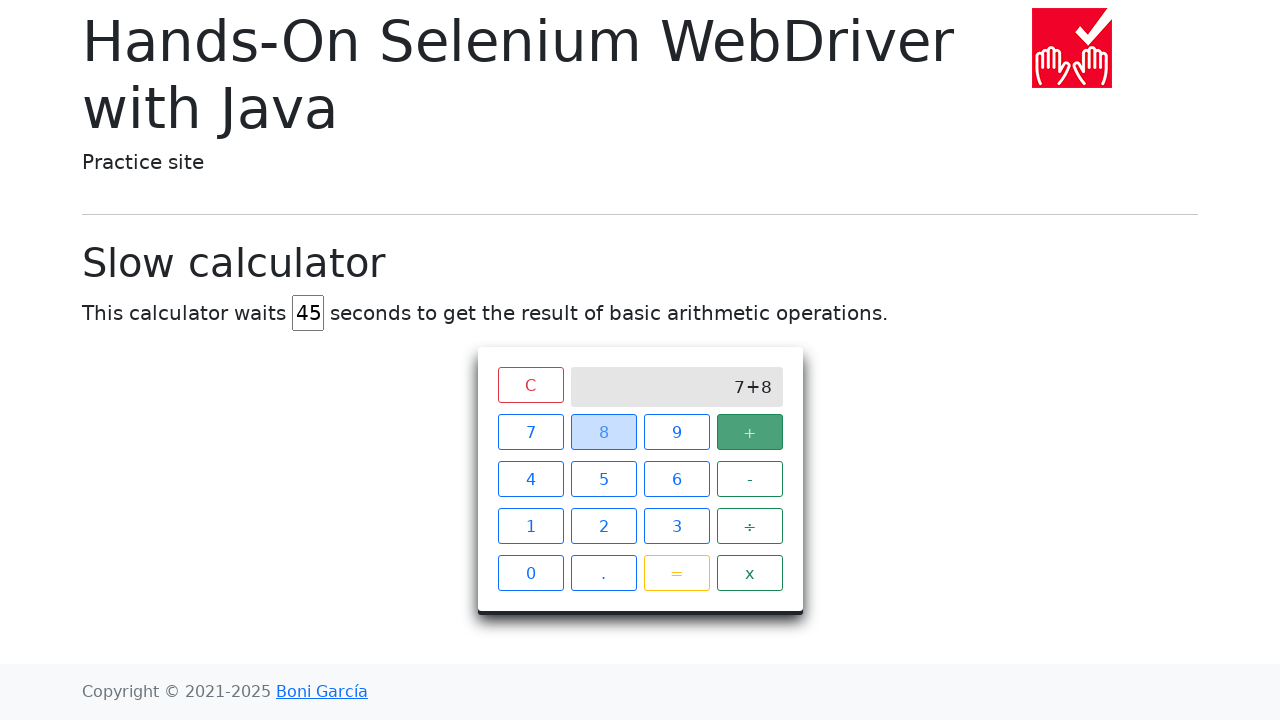

Clicked calculator button = at (676, 573) on span.btn.btn-outline-warning
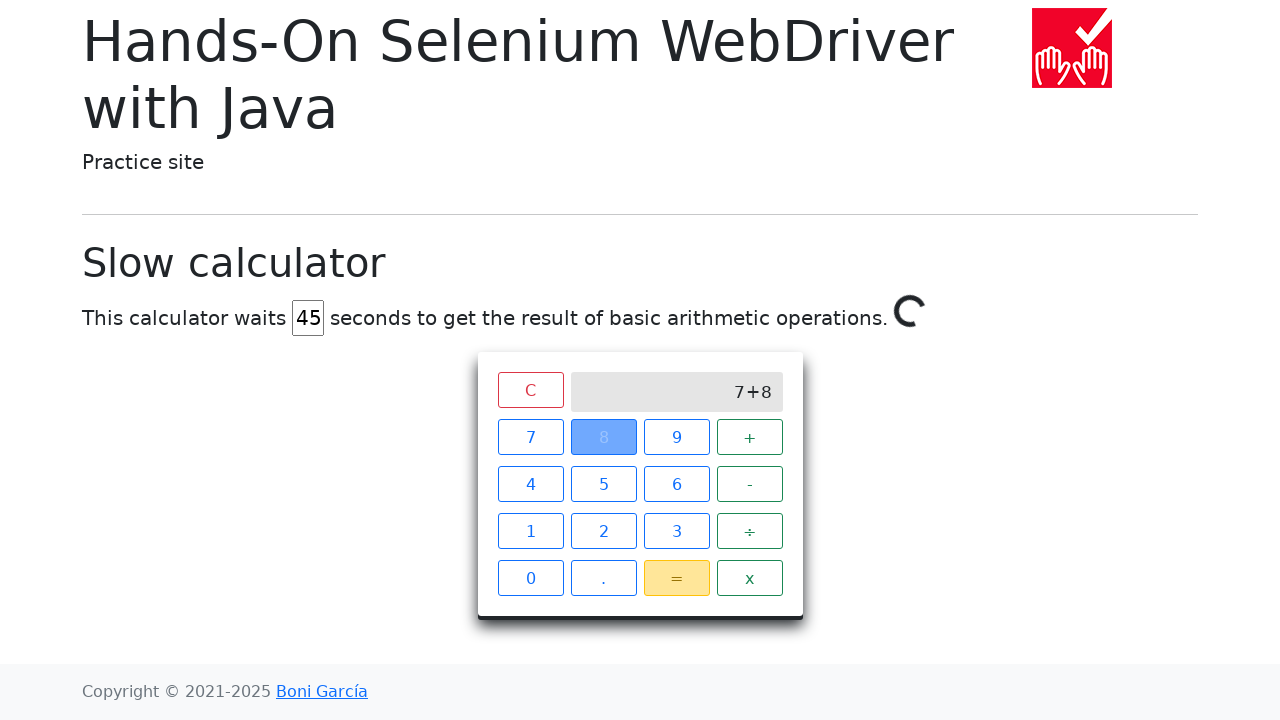

Clicked on calculator screen at (676, 392) on div.screen
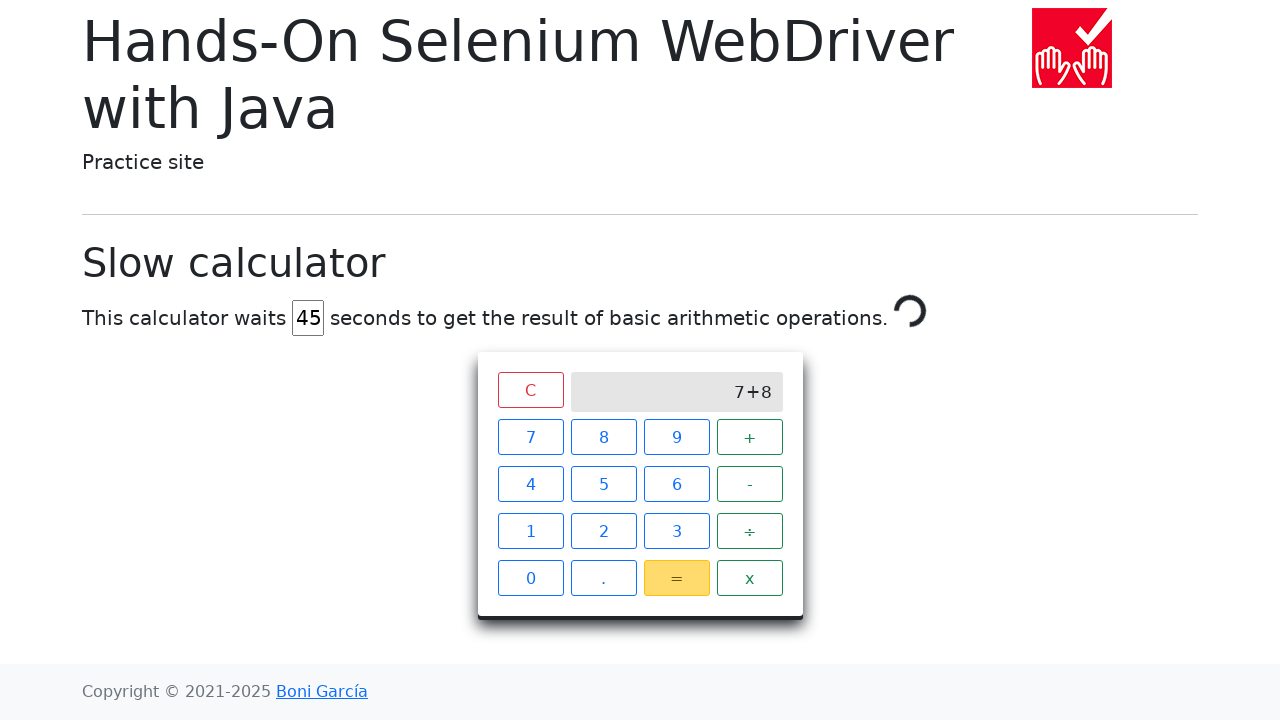

Verified calculation result equals 15
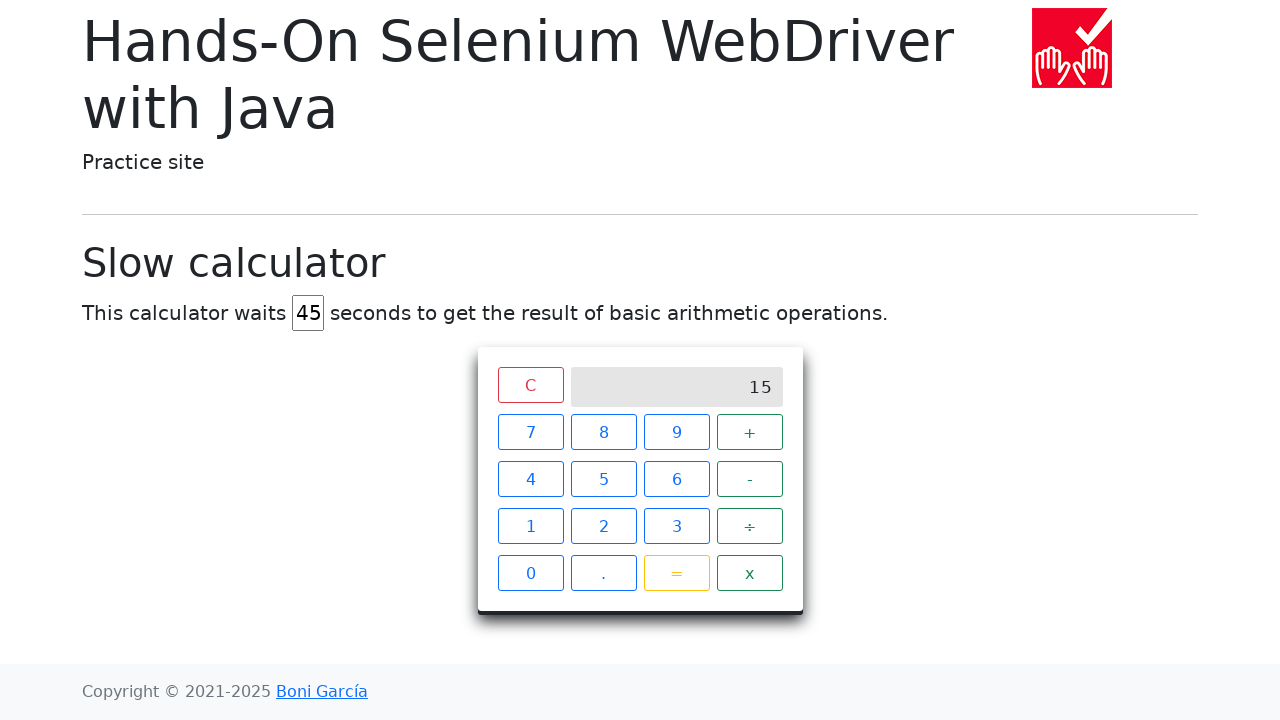

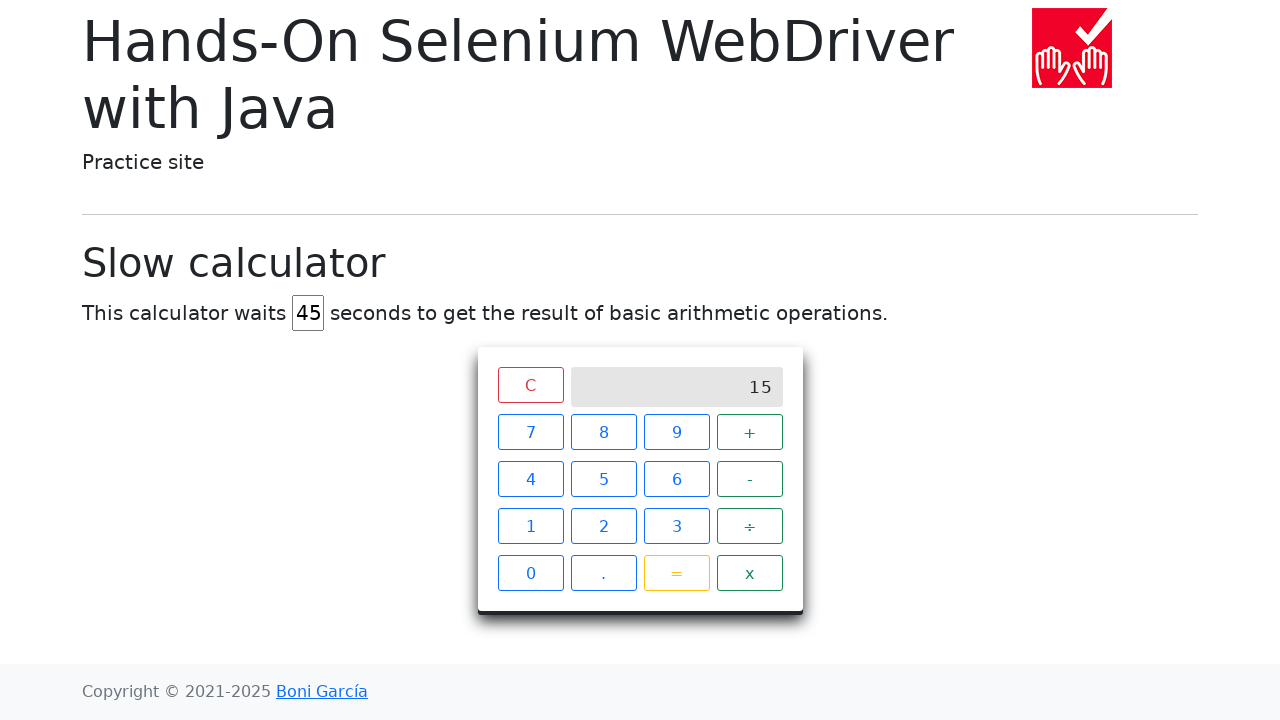